Tests multi-select dropdown by selecting multiple car options from a select element

Starting URL: https://demoqa.com/select-menu

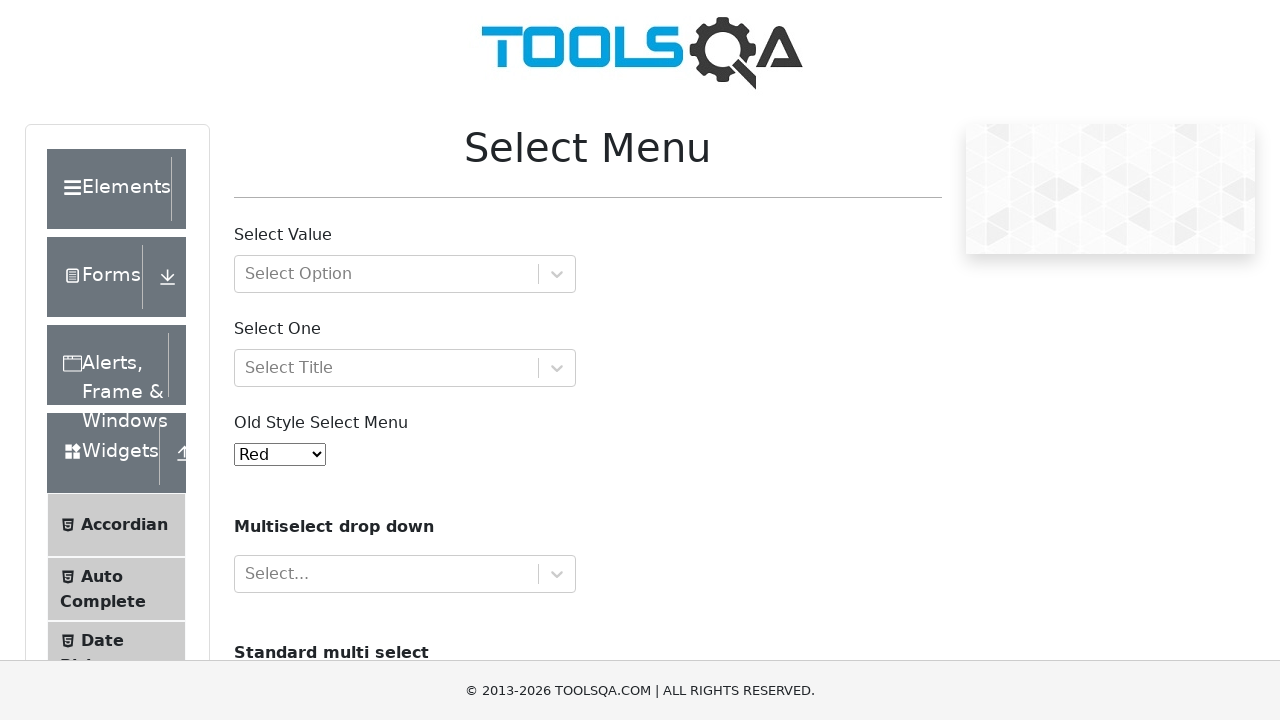

Scrolled down 500 pixels to view the cars dropdown element
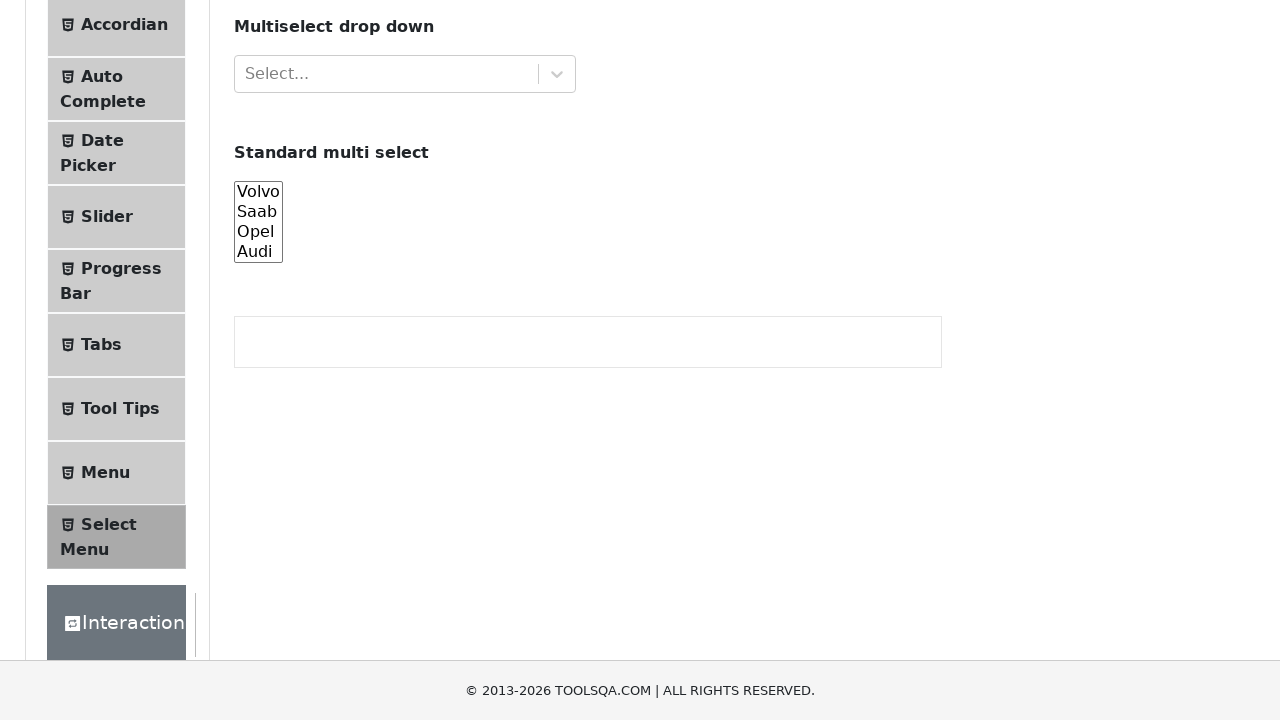

Selected multiple car options: Volvo and Opel from the multi-select dropdown on #cars
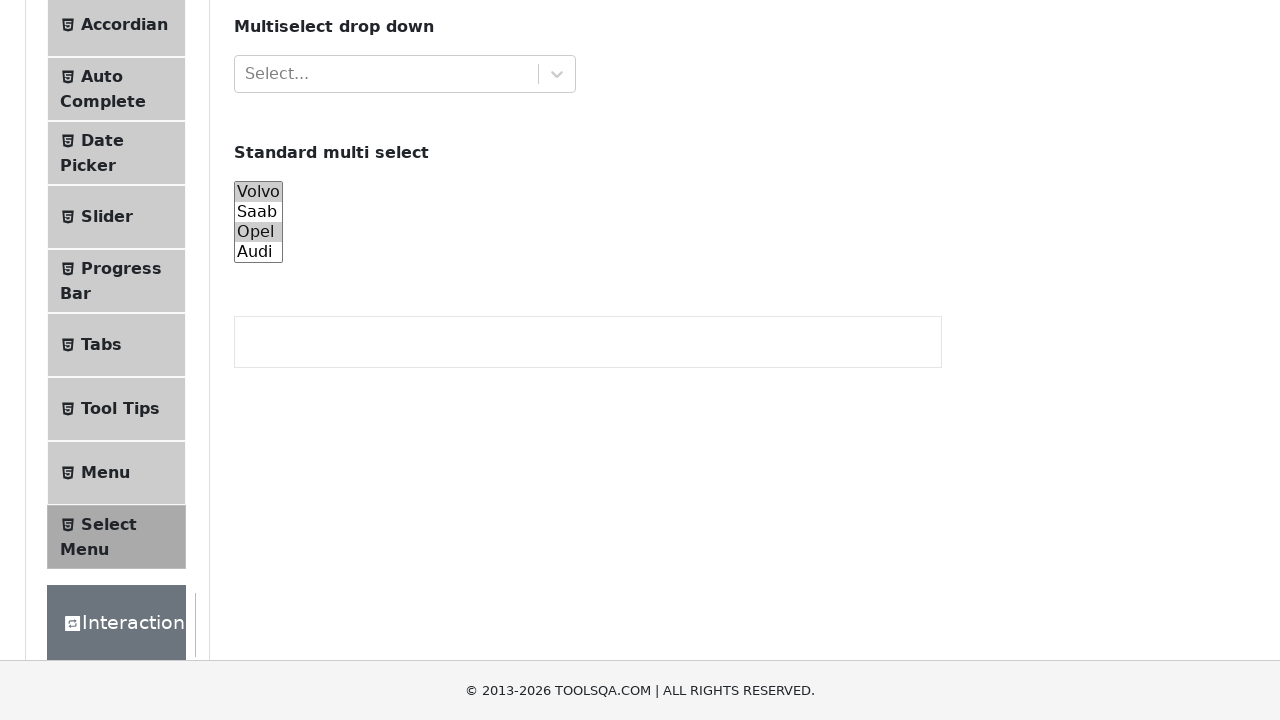

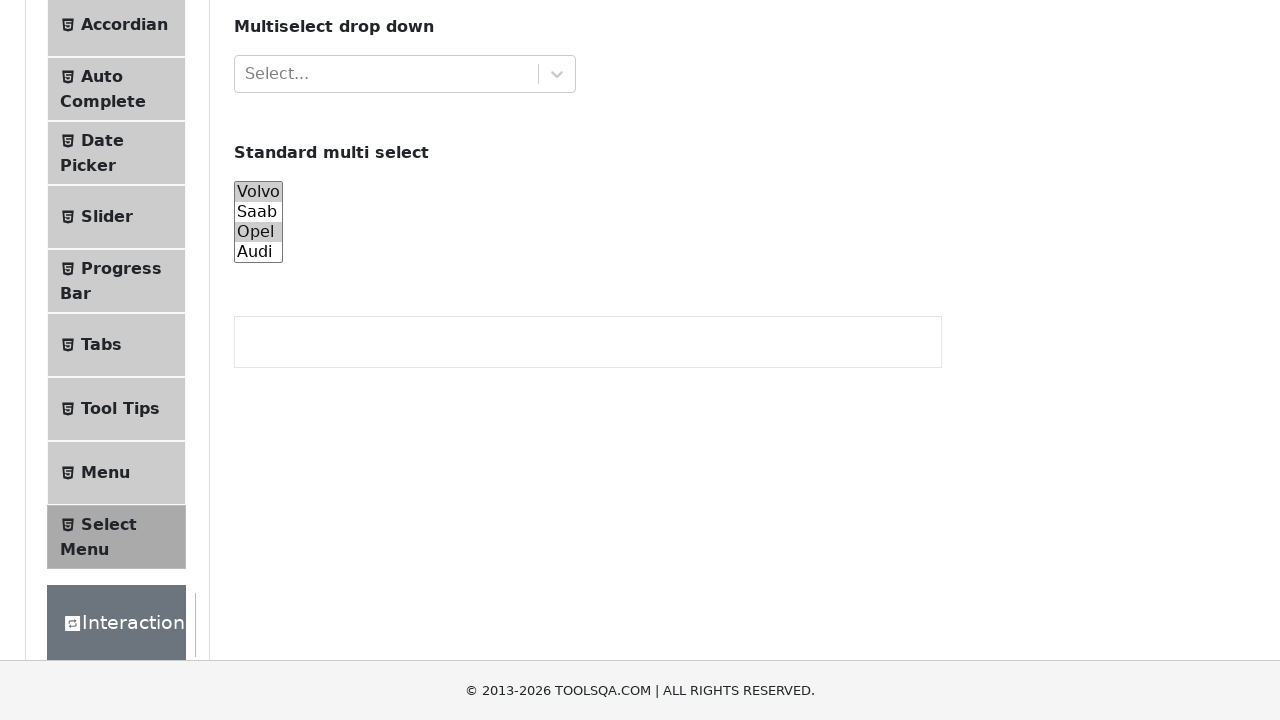